Tests selecting a dropdown option by visible text and verifying the selection

Starting URL: https://the-internet.herokuapp.com/dropdown

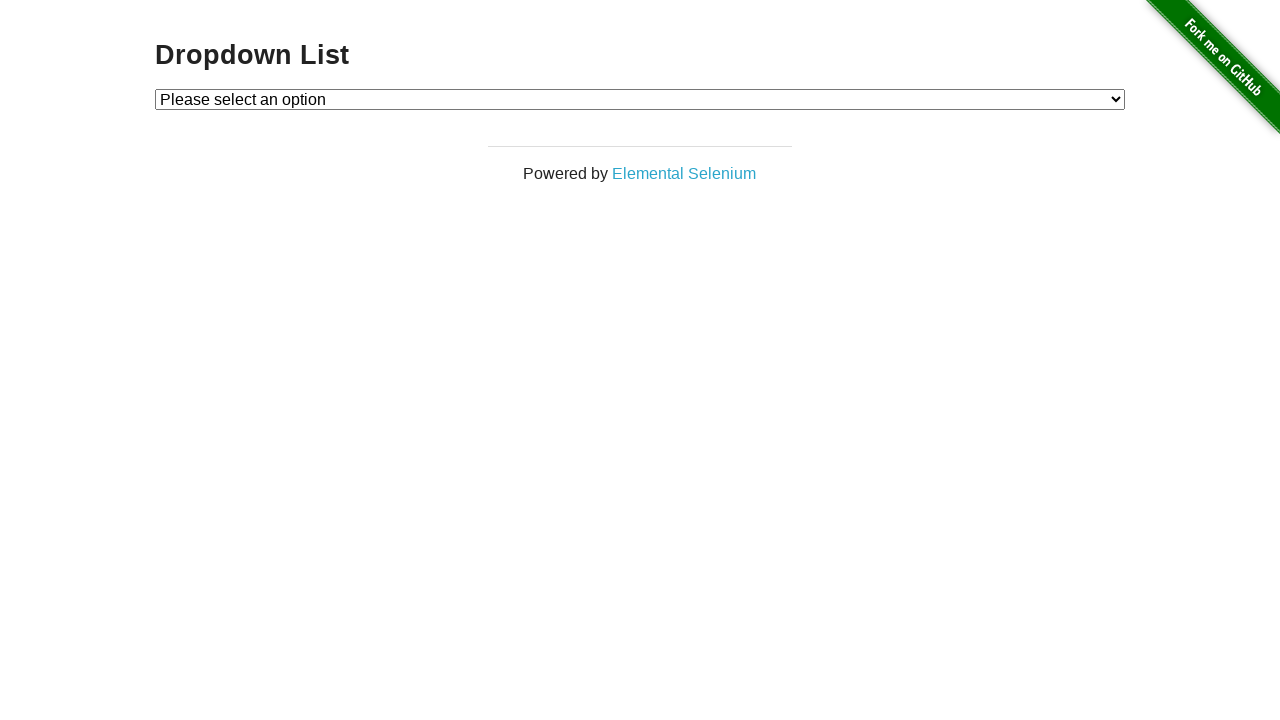

Navigated to dropdown test page
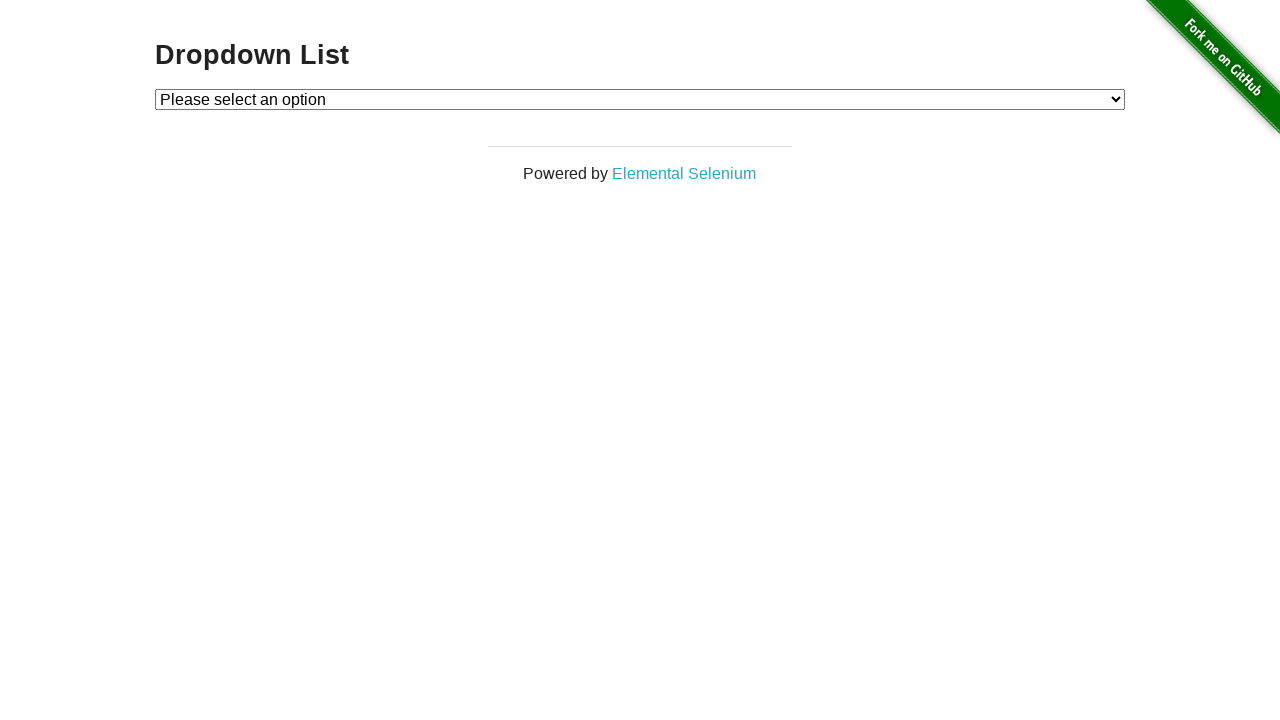

Selected 'Option 1' from dropdown by visible text on #dropdown
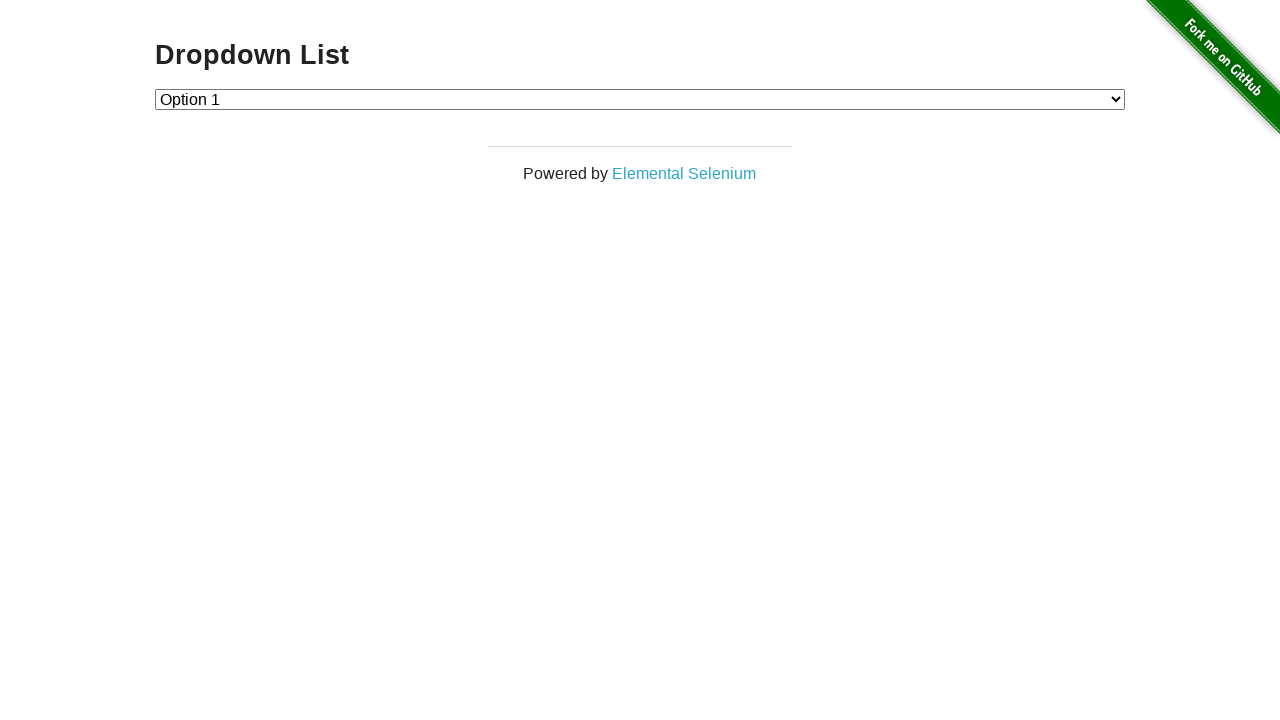

Verified that Option 1 is selected with value '1'
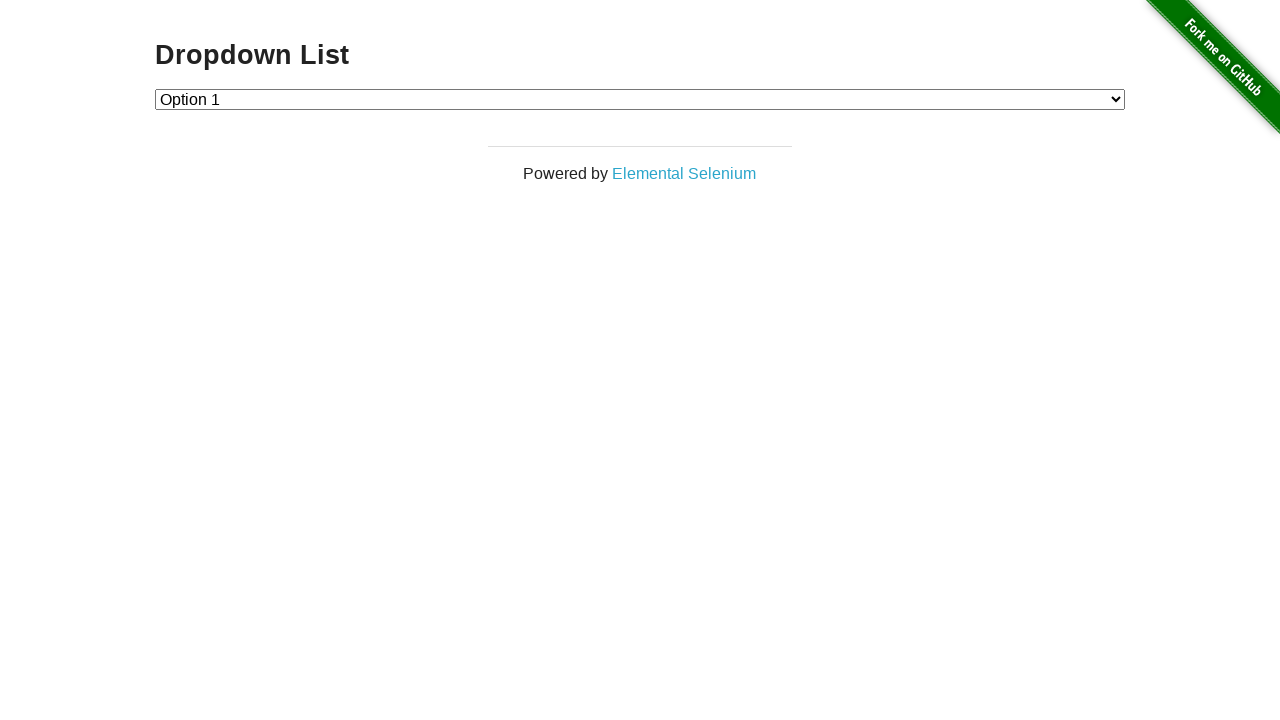

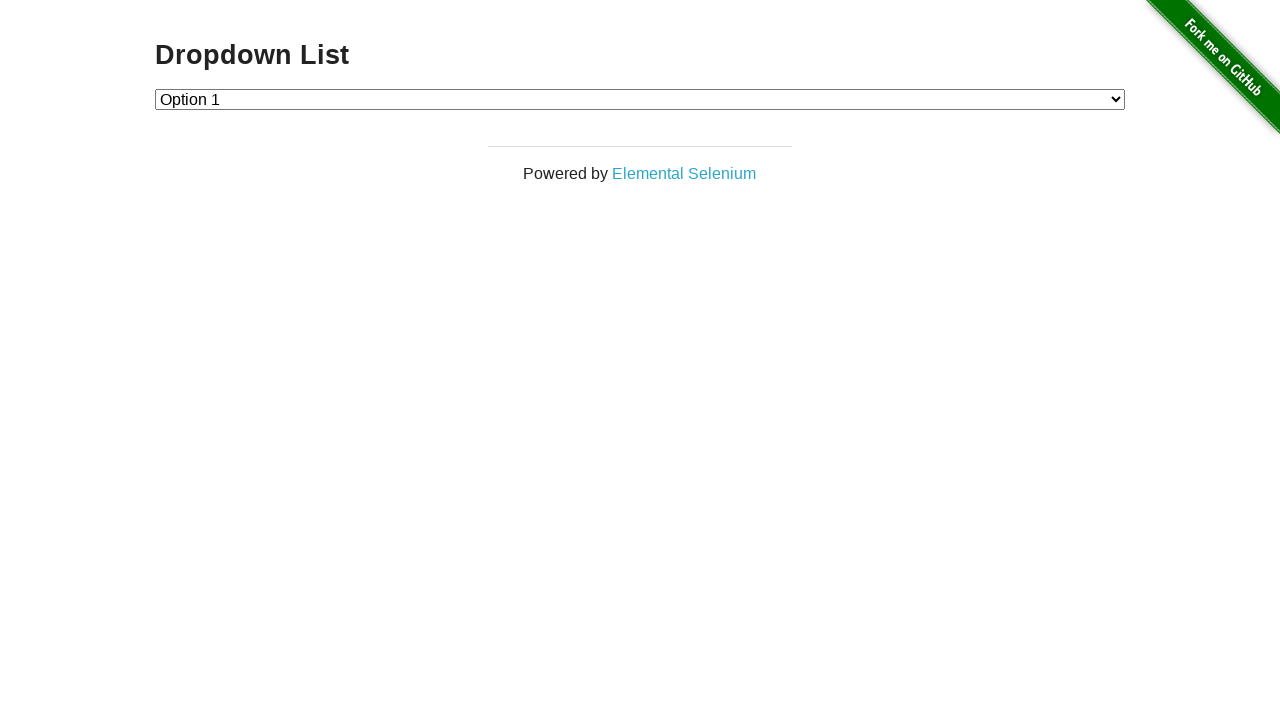